Tests sending keys to a designated element without clicking it first by targeting the text input directly

Starting URL: https://www.selenium.dev/selenium/web/single_text_input.html

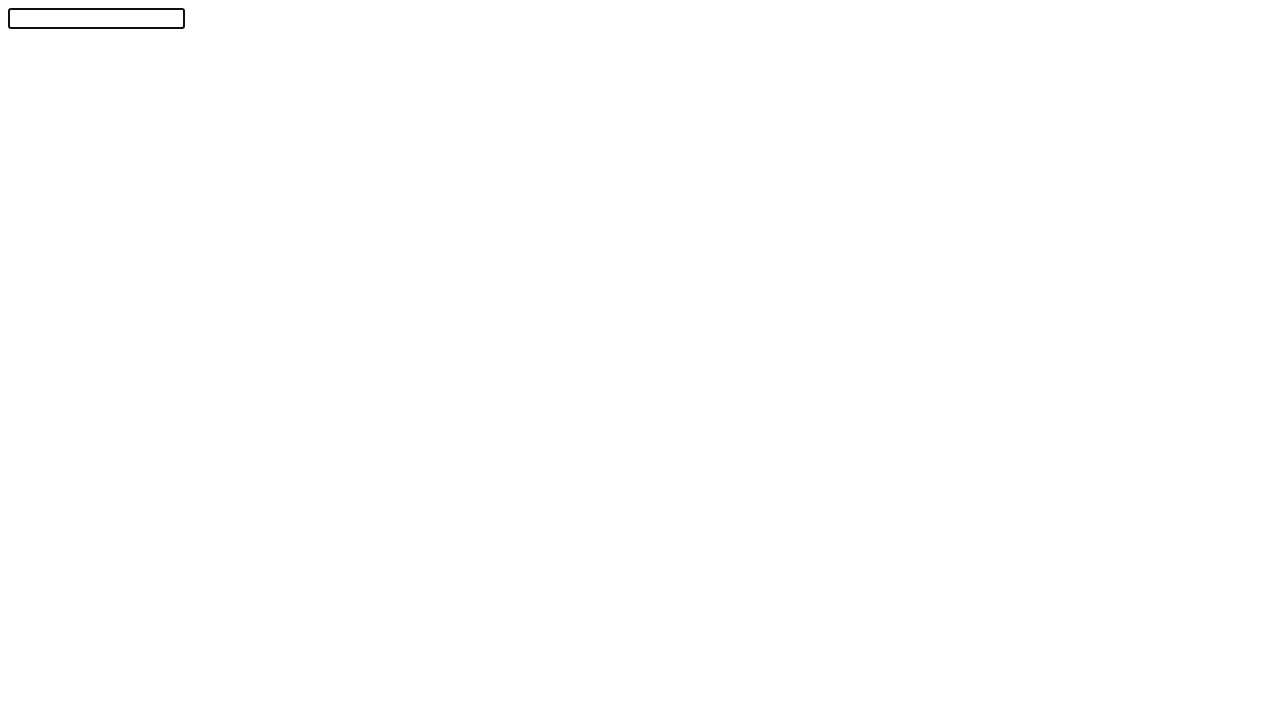

Clicked on body to deselect any active elements at (640, 356) on body
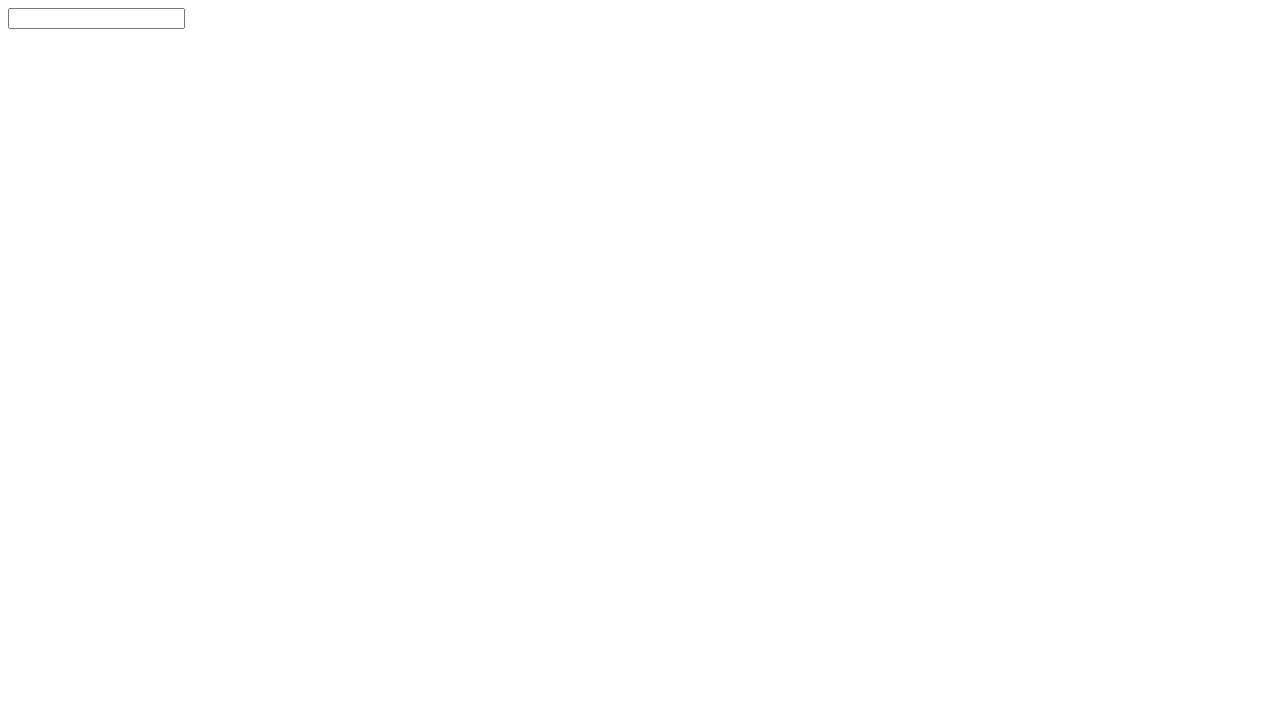

Filled text input field with 'abc' without clicking it first on #textInput
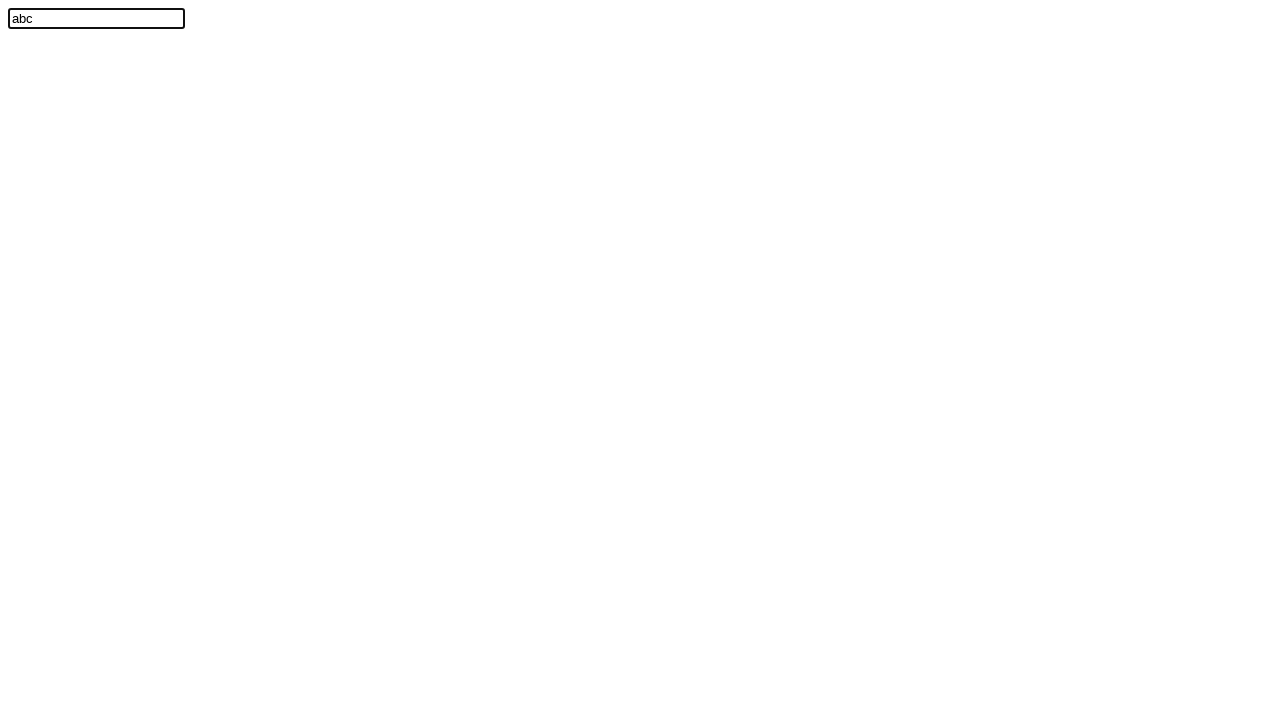

Located text input field element
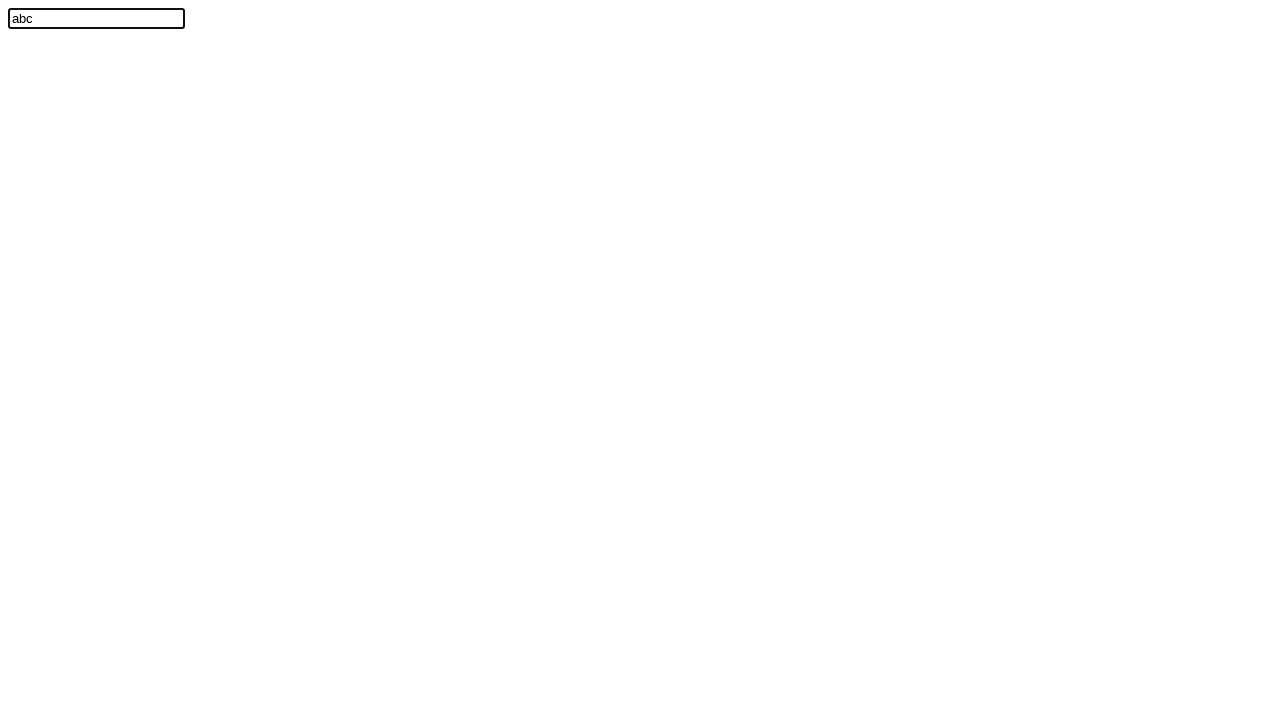

Verified text input field contains 'abc'
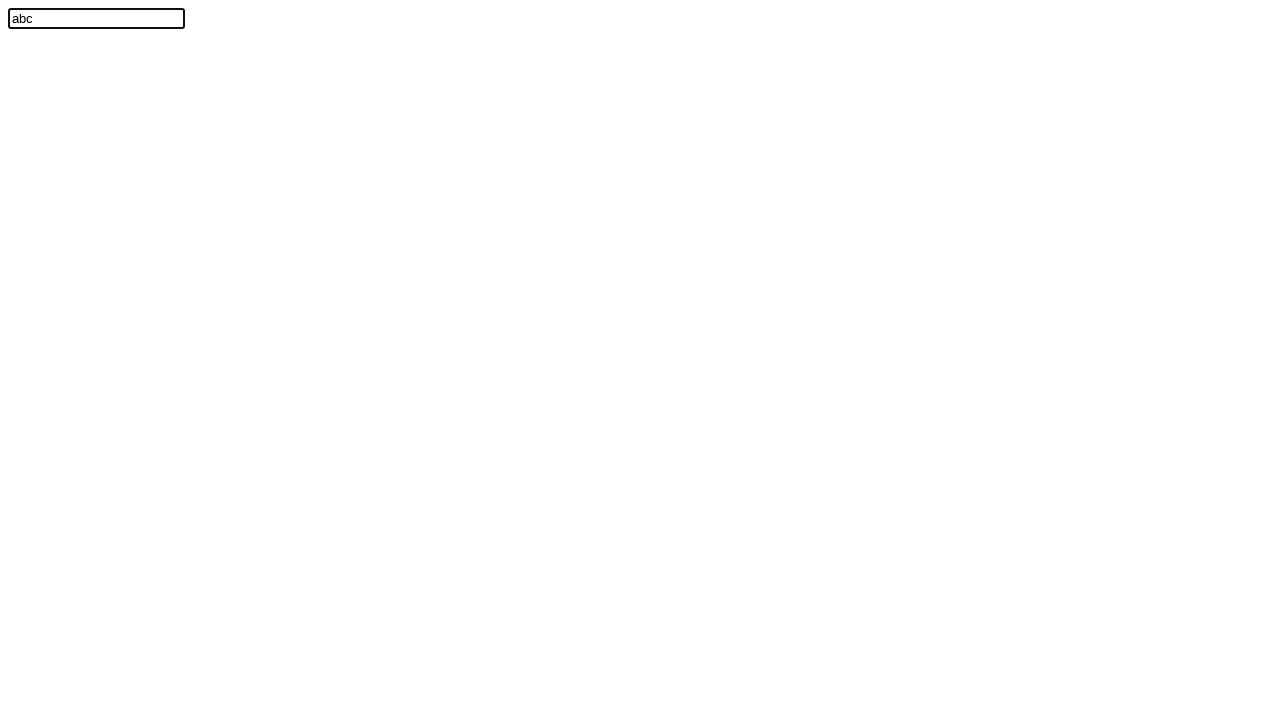

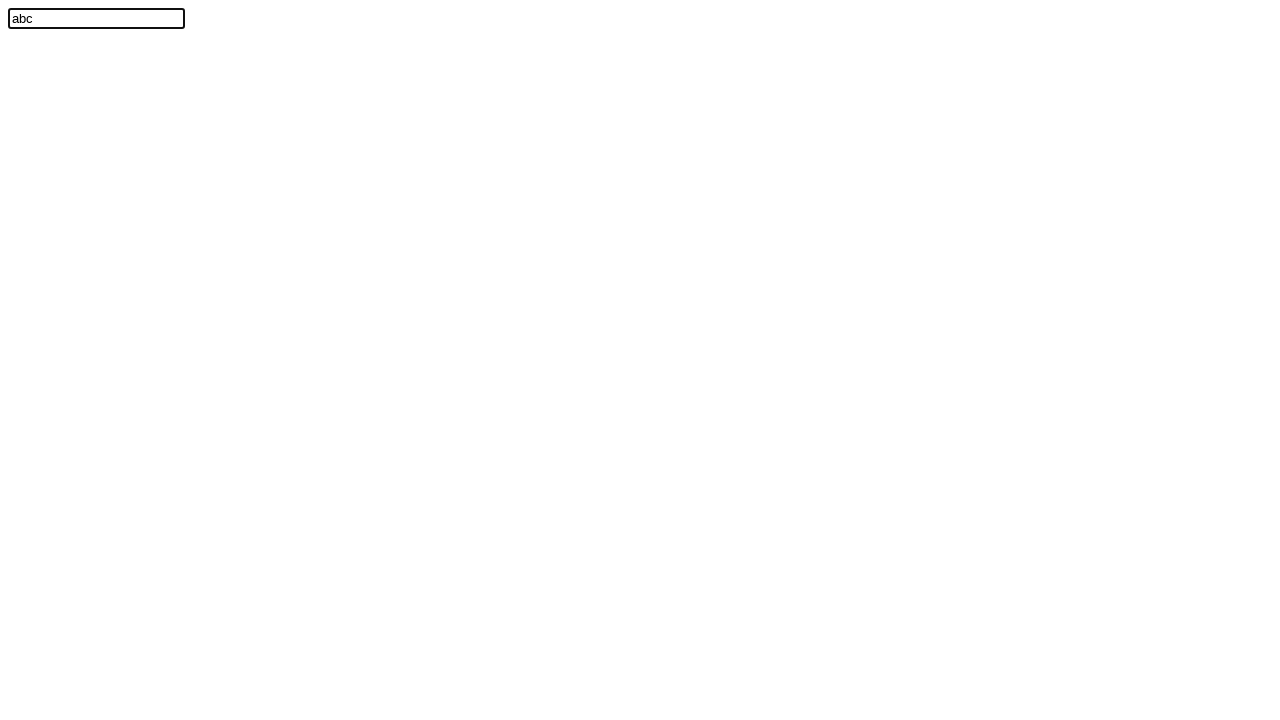